Tests JavaScript alert and confirm dialog handling by entering a name, triggering an alert, accepting it, then triggering a confirm dialog and dismissing it

Starting URL: https://rahulshettyacademy.com/AutomationPractice/

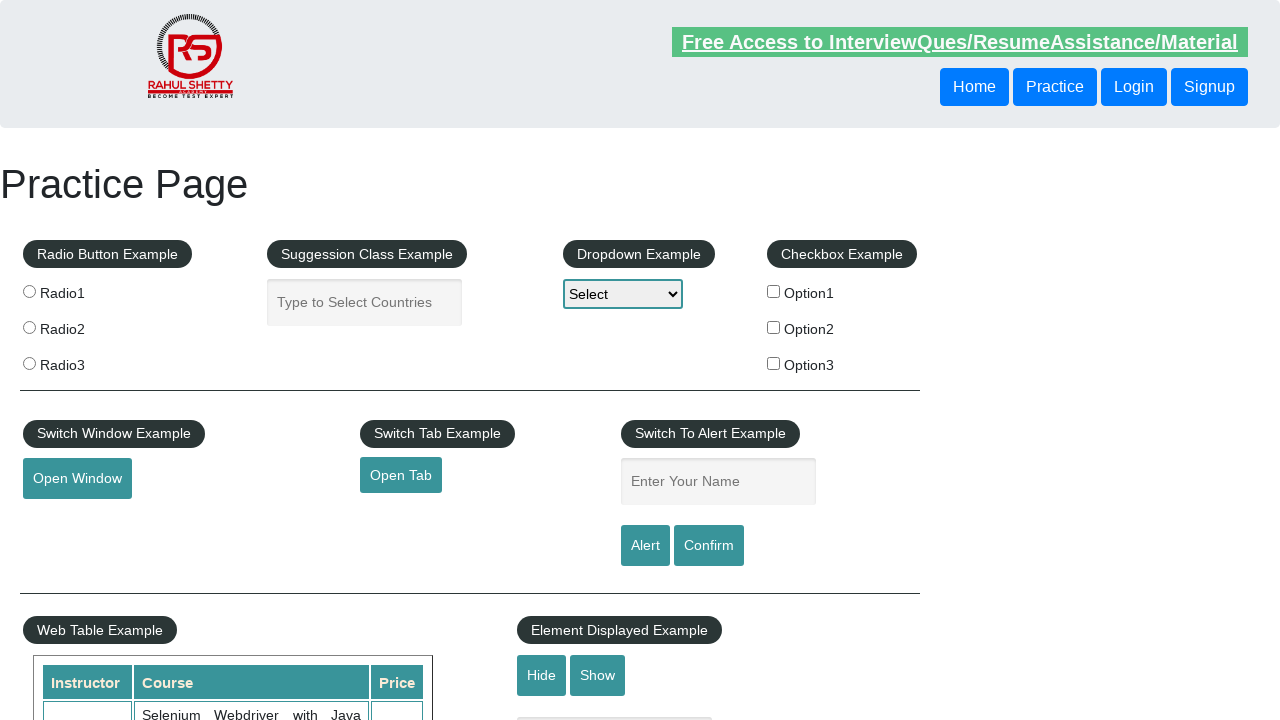

Filled name field with 'Rahul' on #name
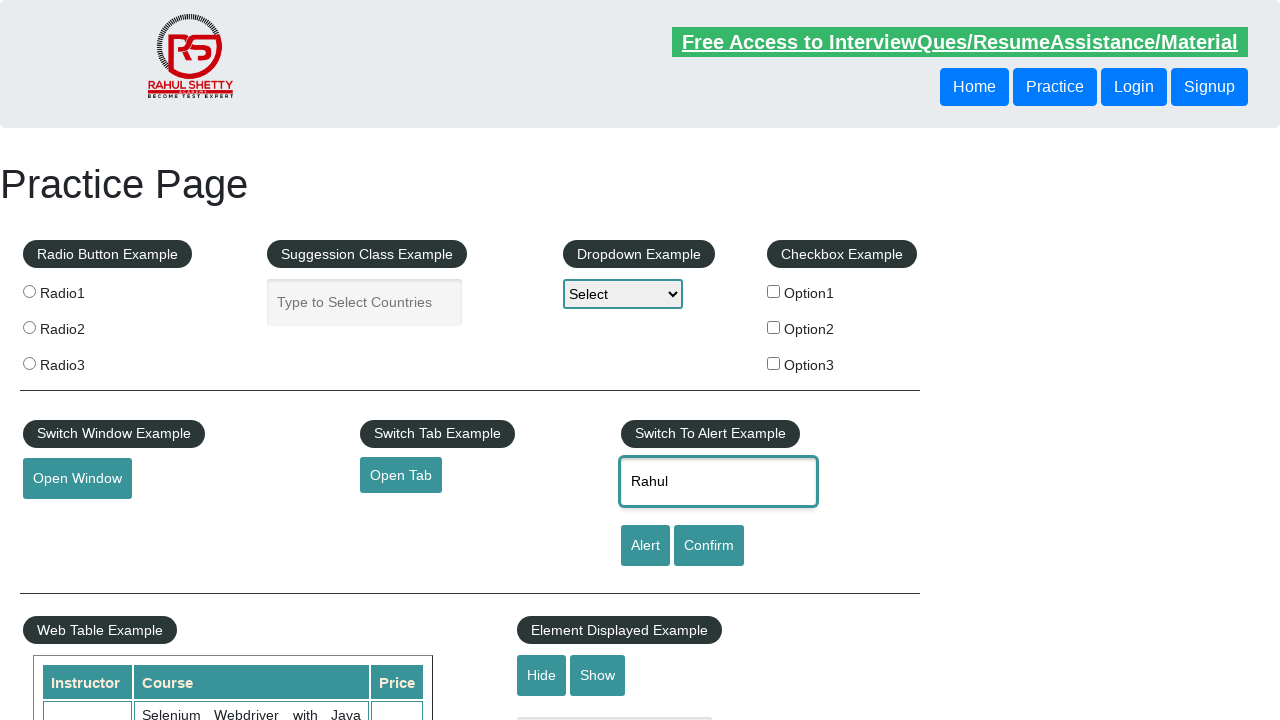

Clicked alert button to trigger JavaScript alert at (645, 546) on #alertbtn
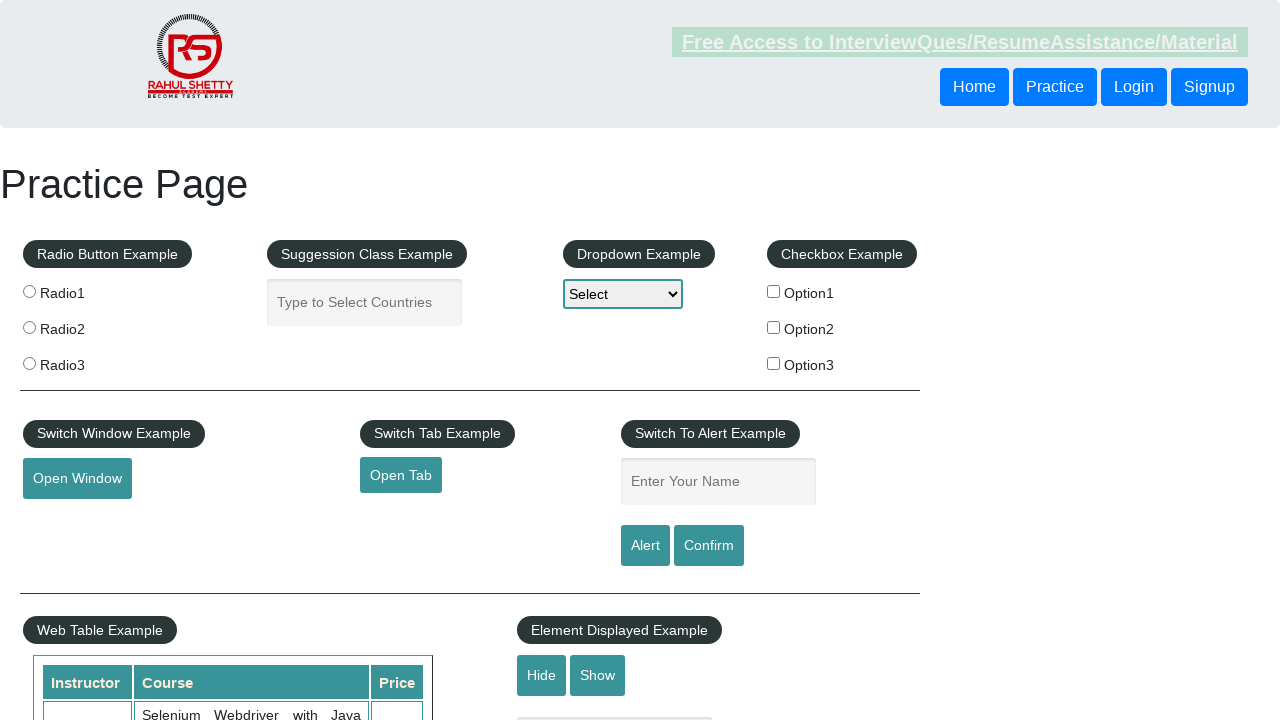

Accepted JavaScript alert dialog
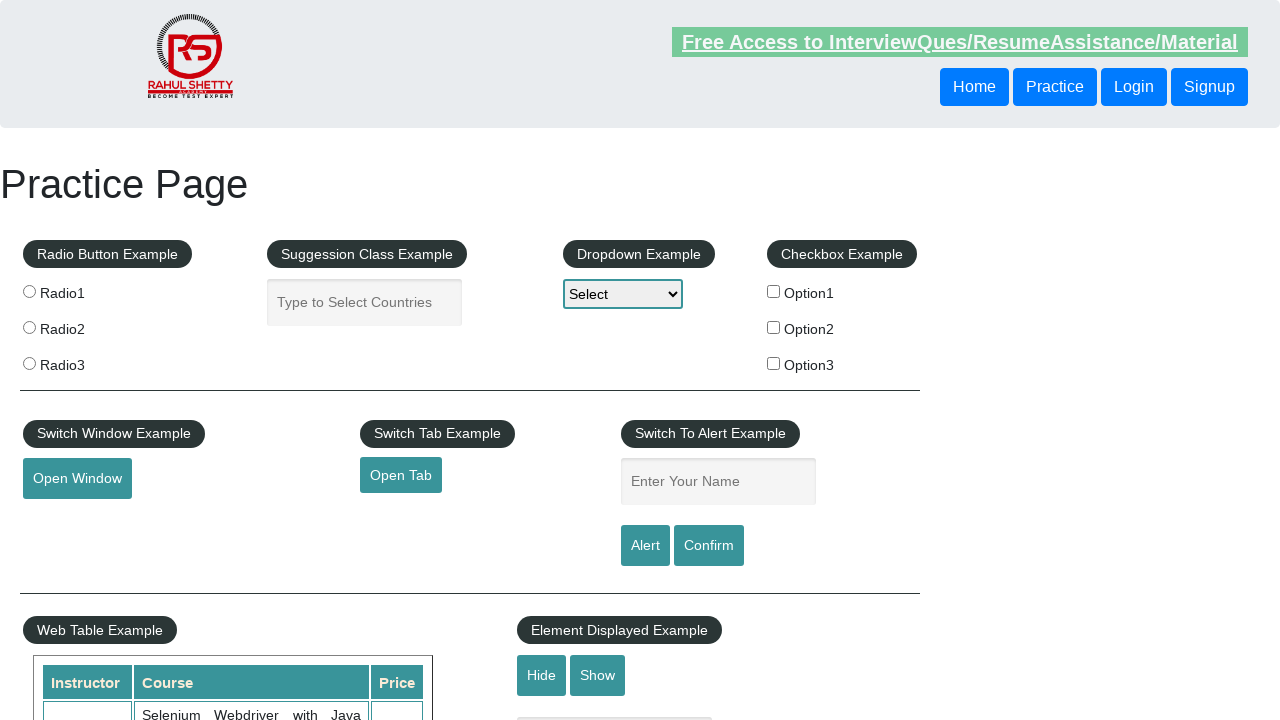

Clicked confirm button to trigger confirm dialog at (709, 546) on #confirmbtn
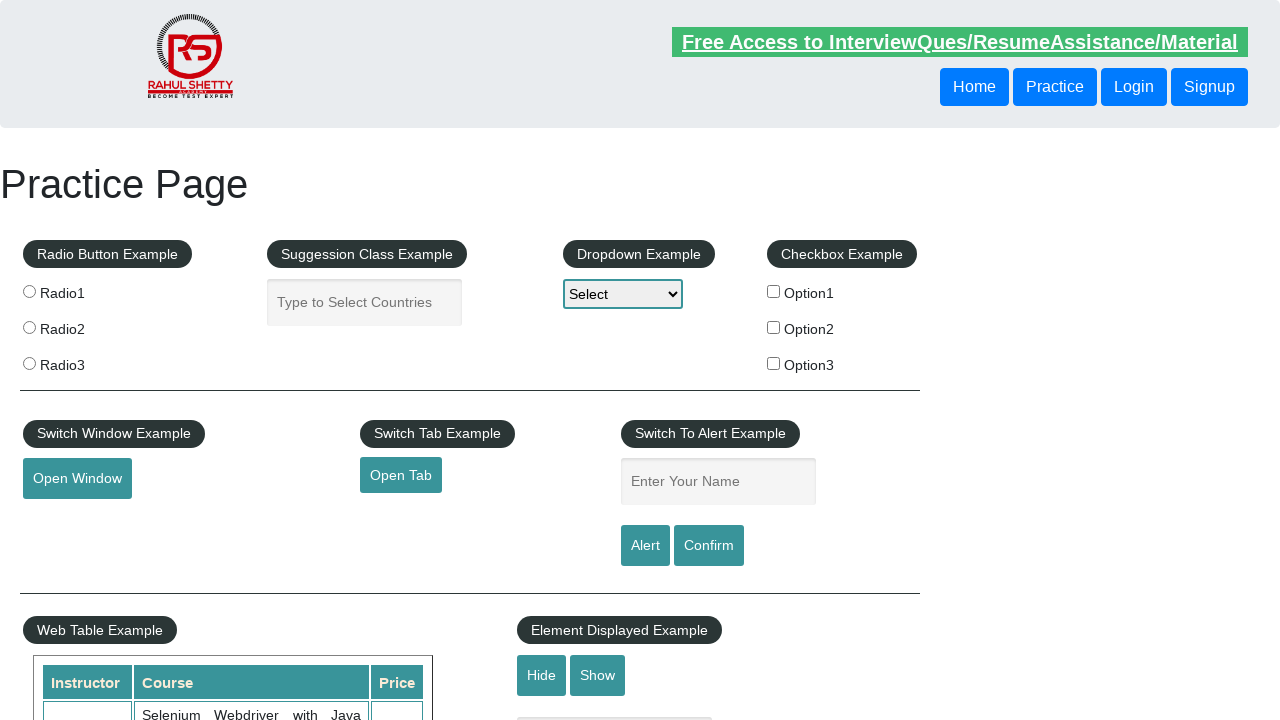

Dismissed confirm dialog
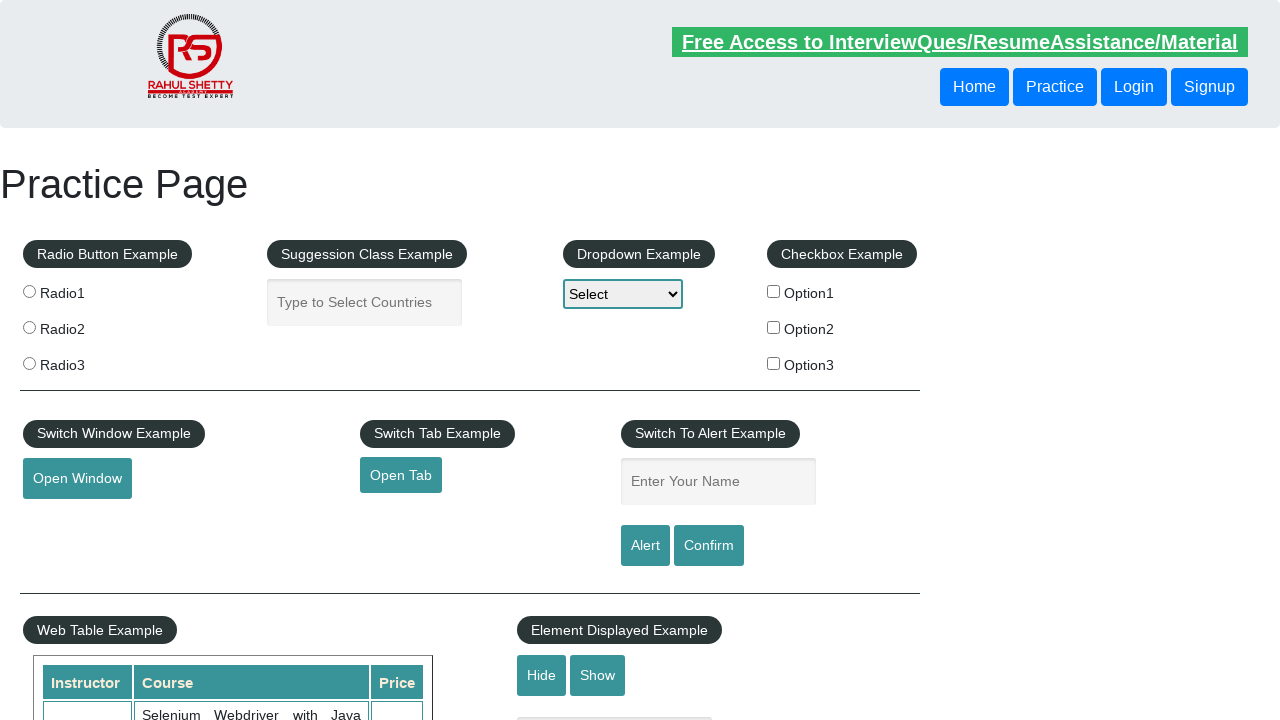

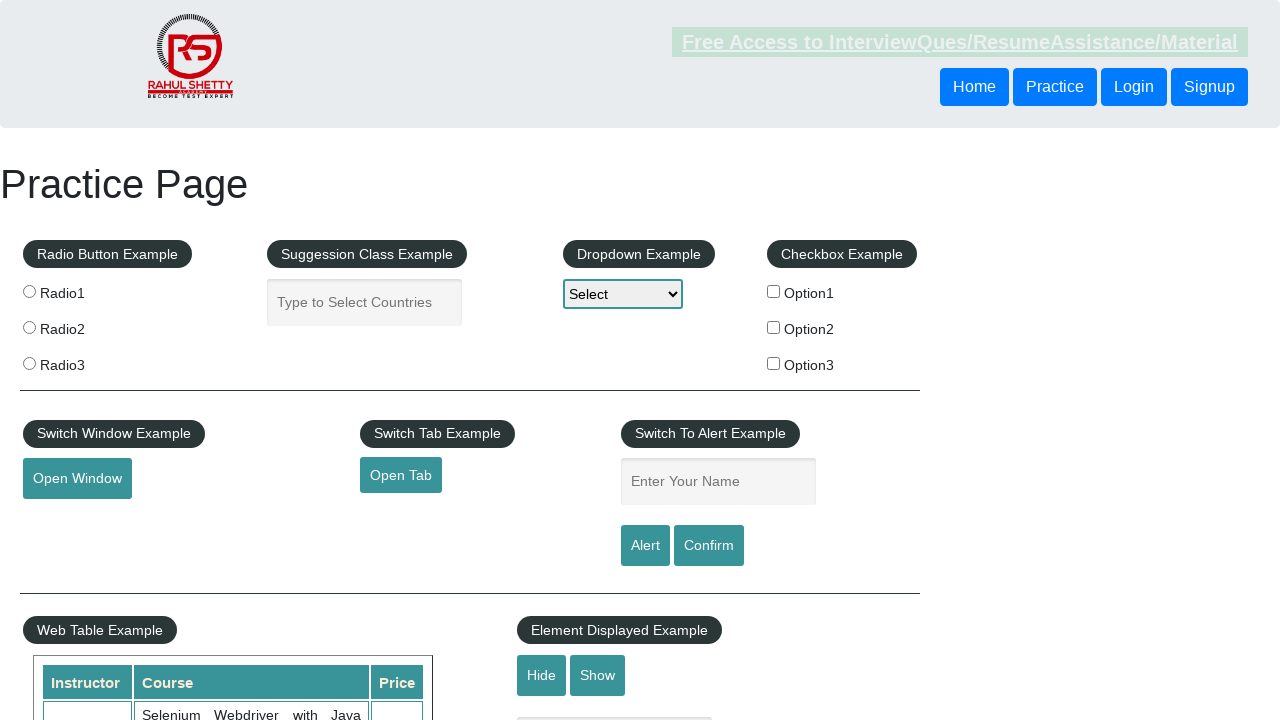